Tests opening a new tab by clicking on the New Tab button

Starting URL: https://demoqa.com/browser-windows

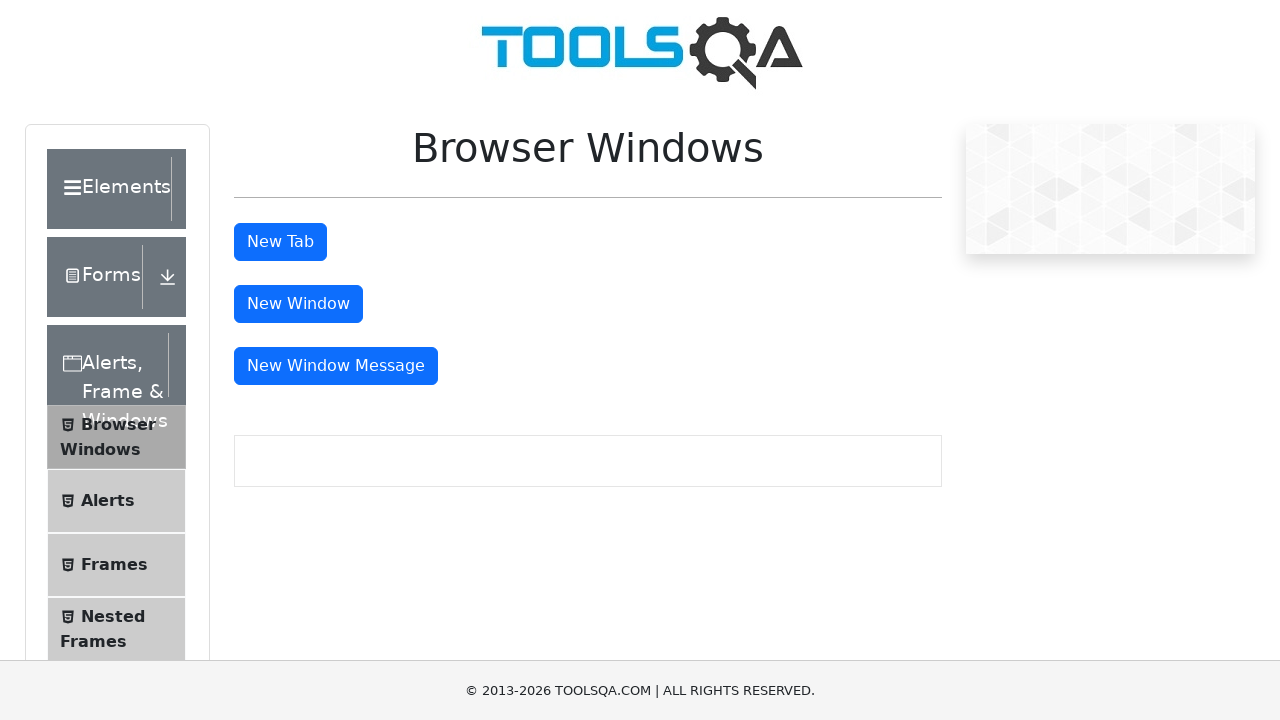

Navigated to browser windows demo page
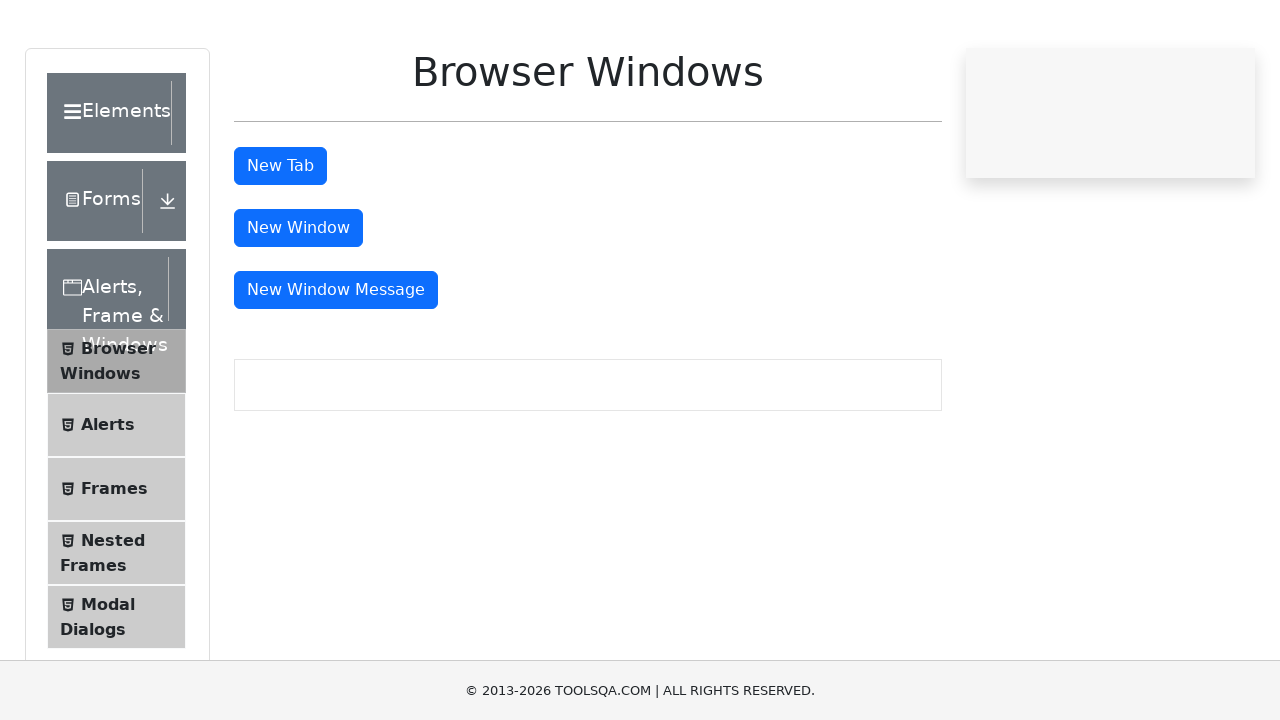

Clicked New Tab button at (280, 242) on #tabButton
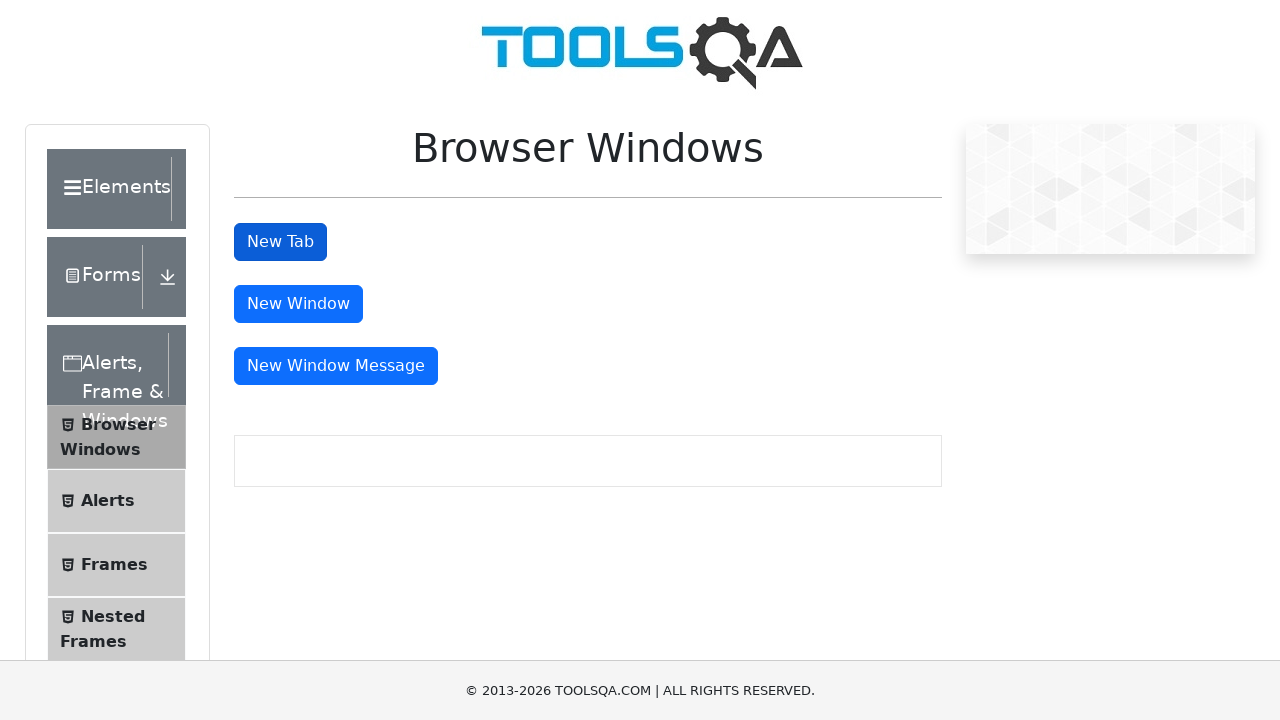

Navigated to sample page
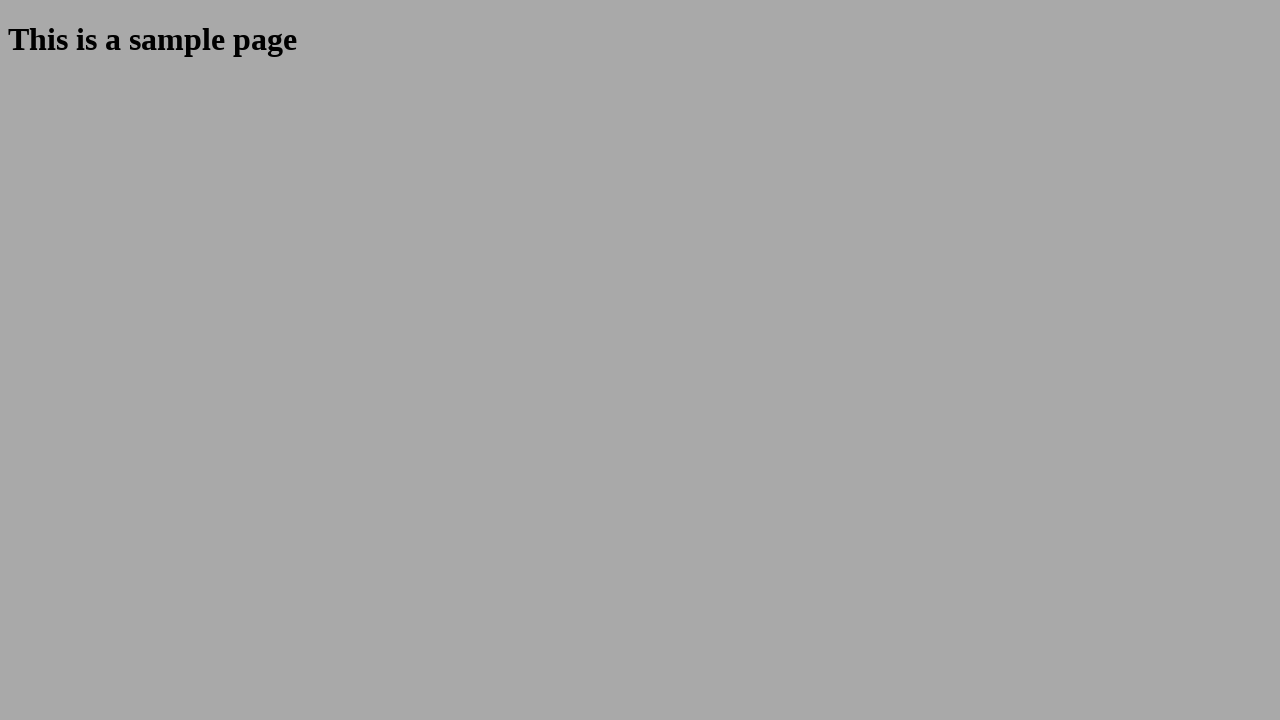

Sample heading text loaded and verified
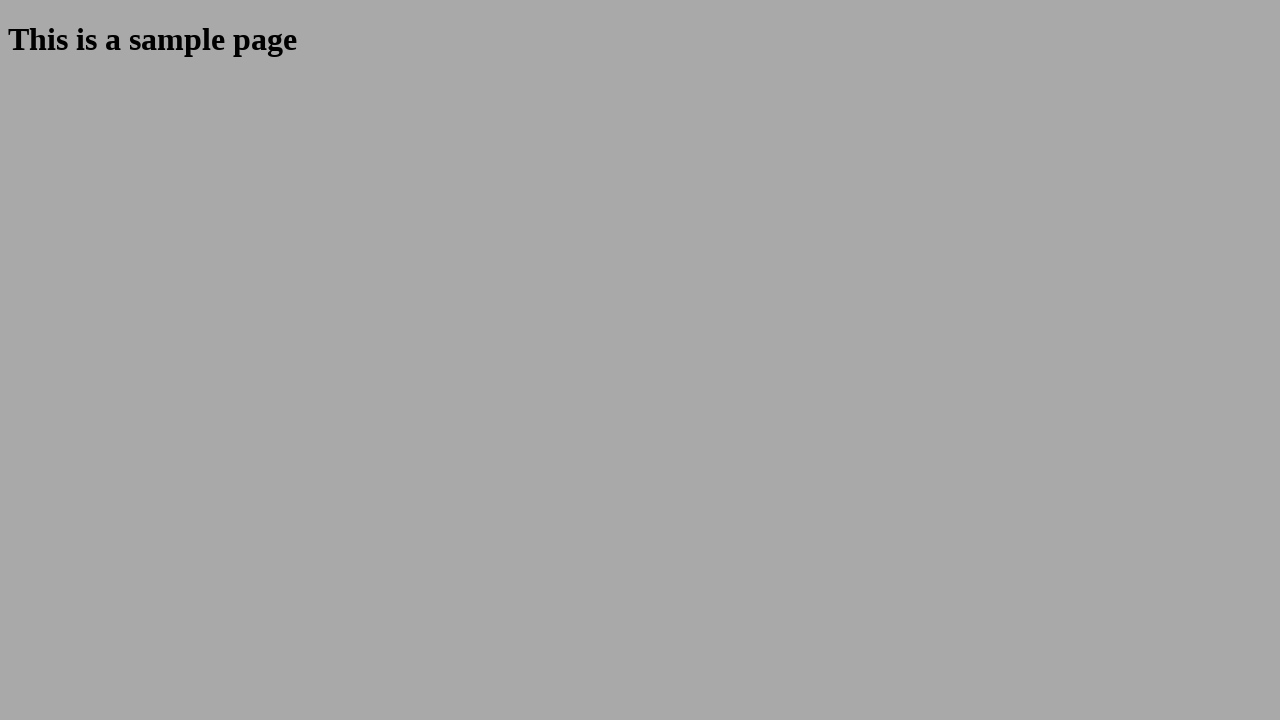

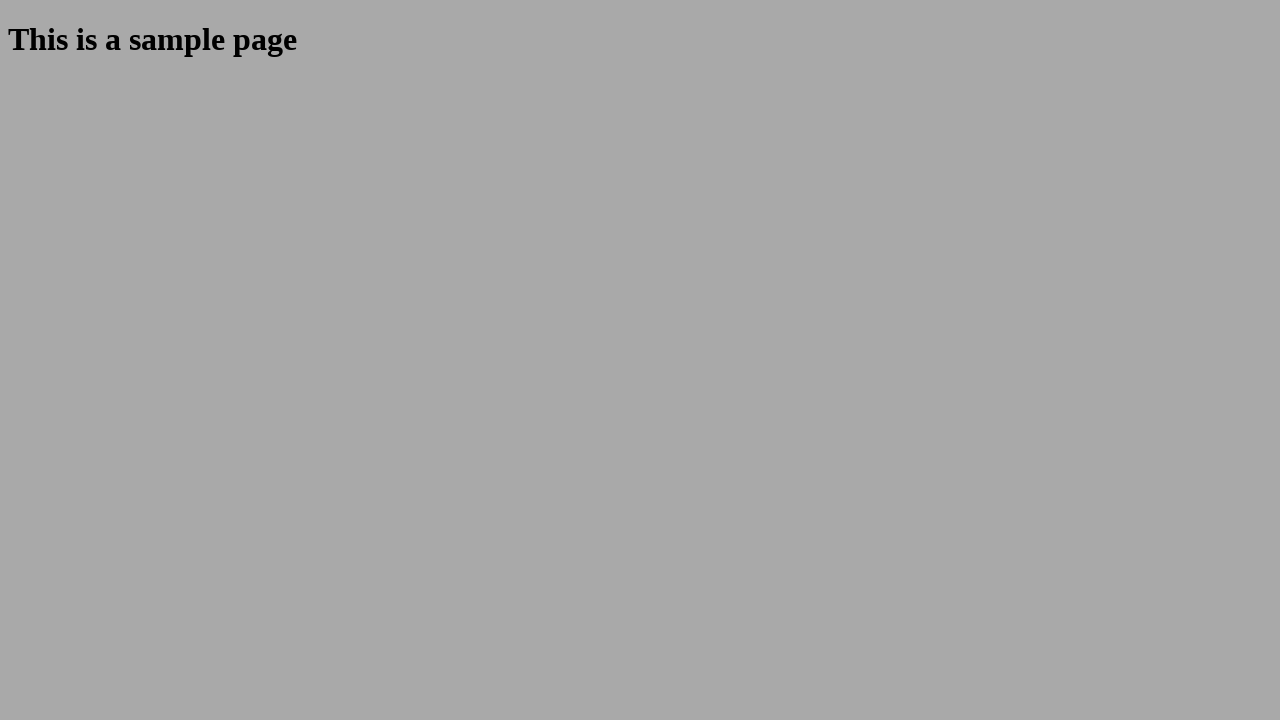